Tests the contact form submission with a different email address by navigating to the Contact Us page, filling in all required fields, and submitting.

Starting URL: https://shopdemo-alex-hot.koyeb.app/

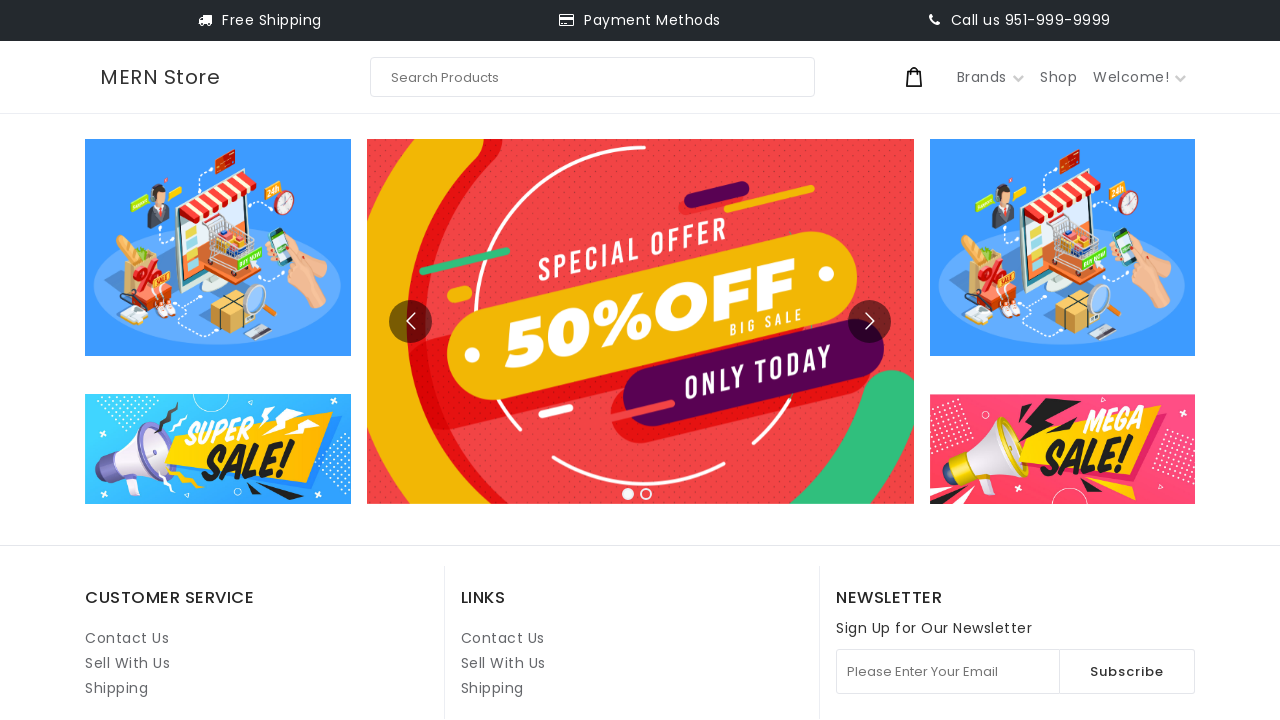

Clicked on Contact Us link at (503, 638) on internal:role=link[name="Contact Us"i] >> nth=1
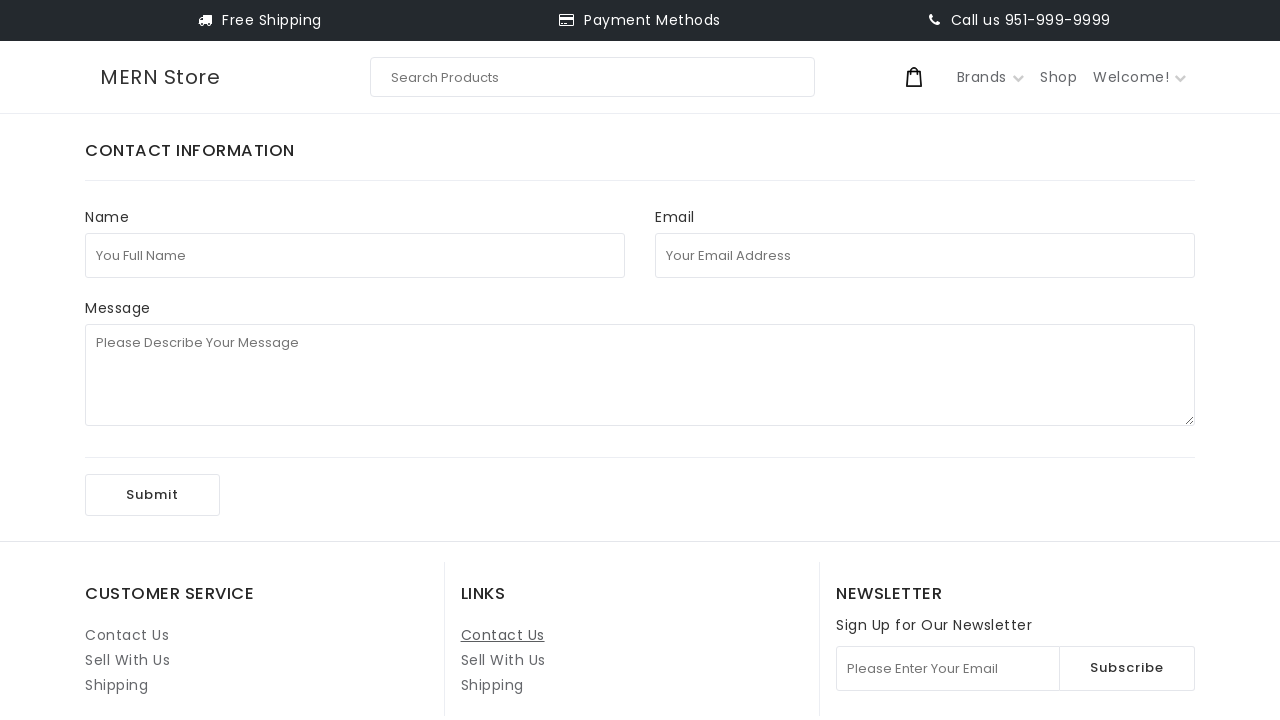

Clicked on full name field at (355, 255) on internal:attr=[placeholder="You Full Name"i]
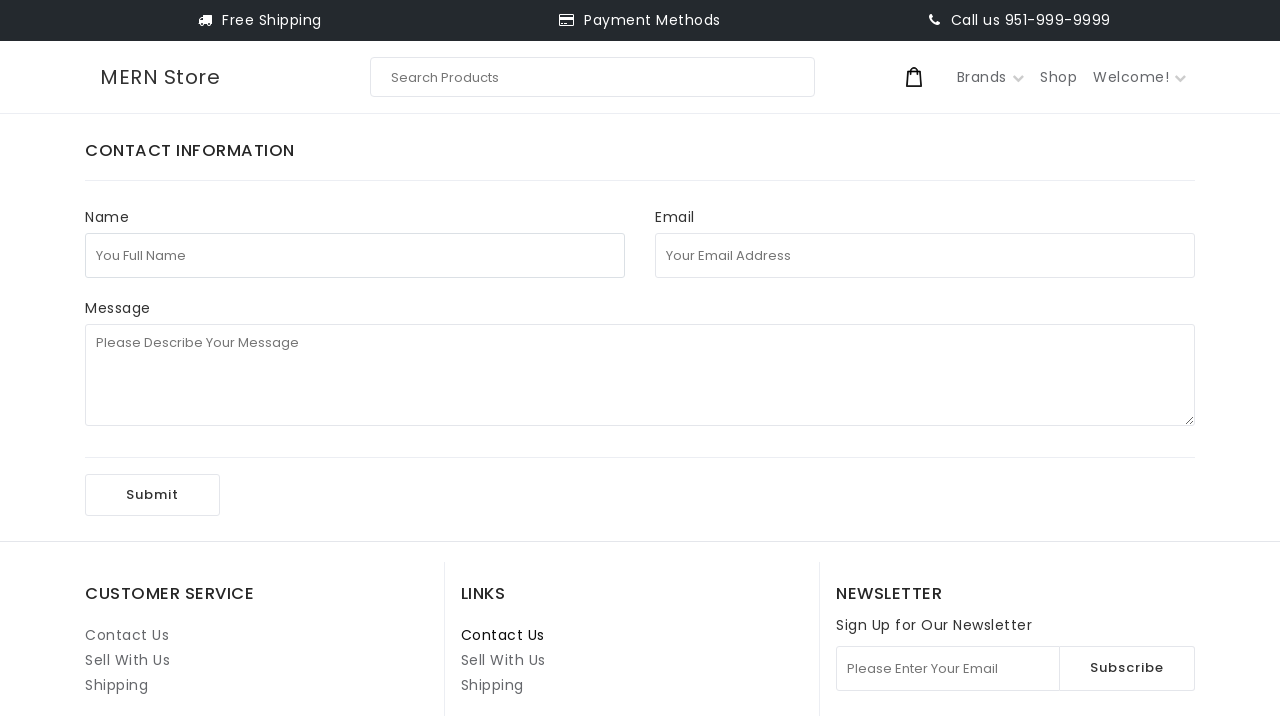

Filled in full name field with 'test123' on internal:attr=[placeholder="You Full Name"i]
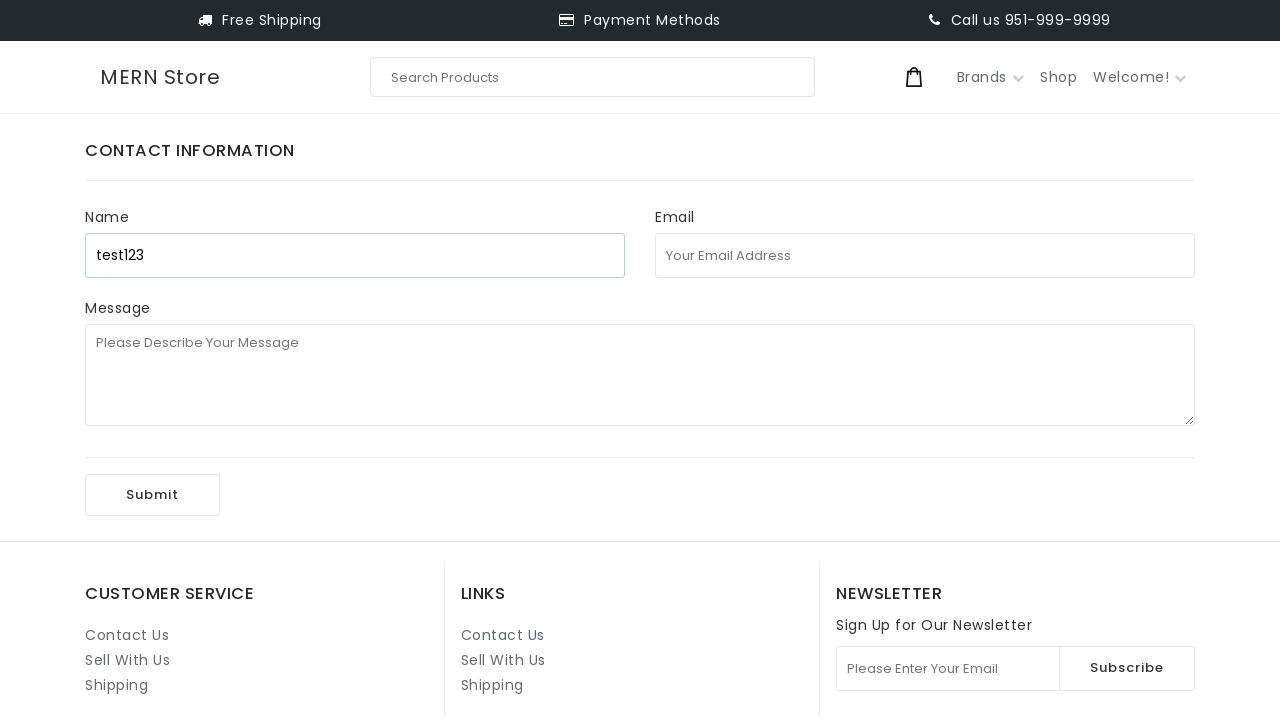

Clicked on email address field at (925, 255) on internal:attr=[placeholder="Your Email Address"i]
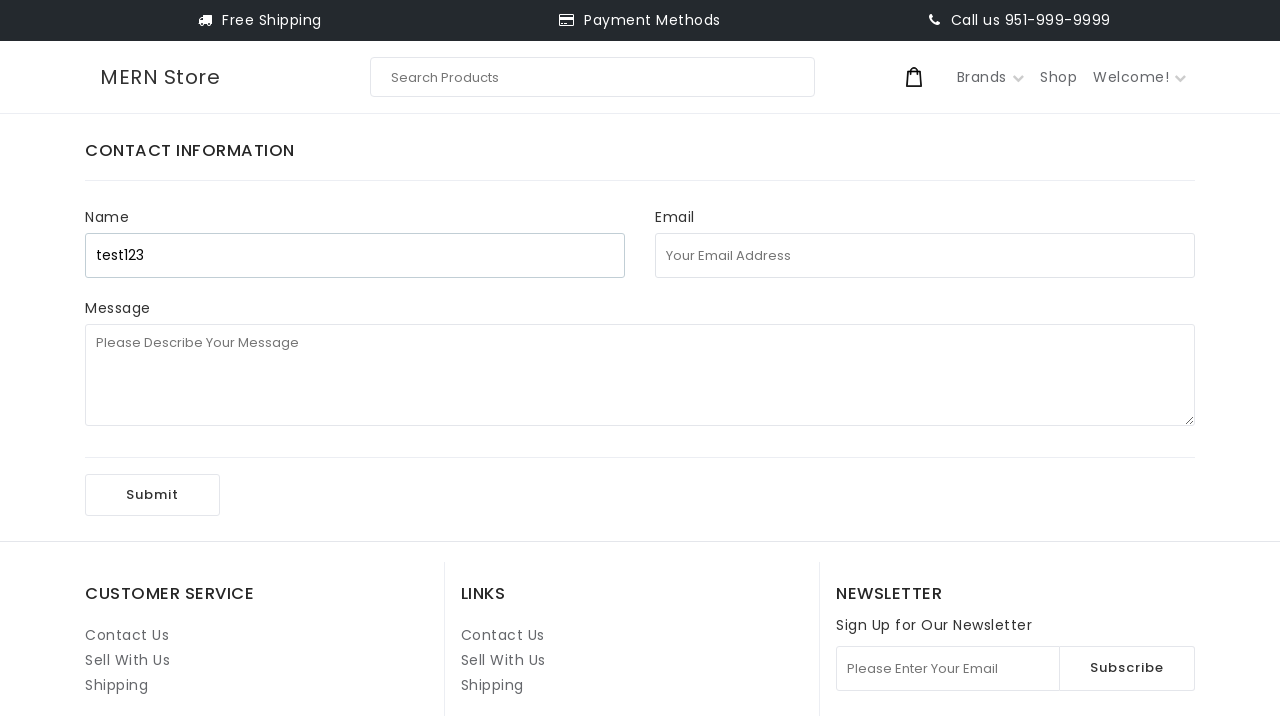

Filled in email address field with 'test1971@uuu.com' on internal:attr=[placeholder="Your Email Address"i]
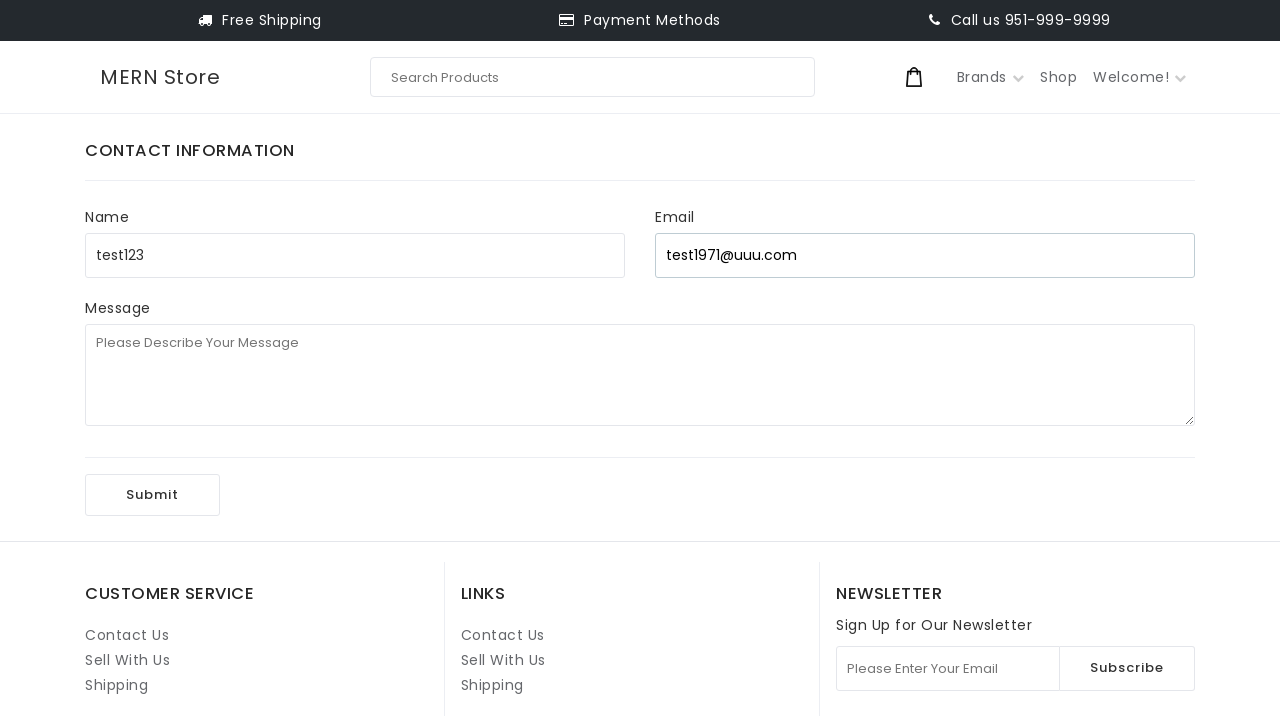

Clicked on message field at (640, 375) on internal:attr=[placeholder="Please Describe Your Message"i]
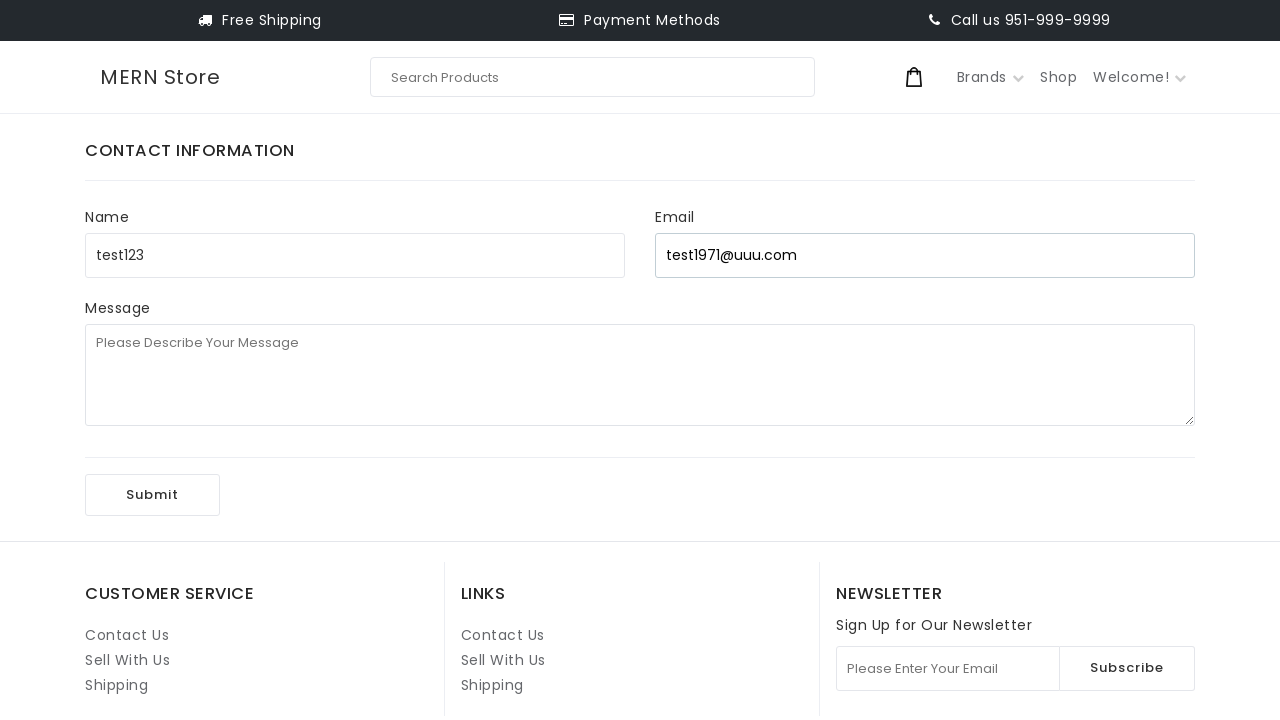

Filled in message field with '1st playwright test' on internal:attr=[placeholder="Please Describe Your Message"i]
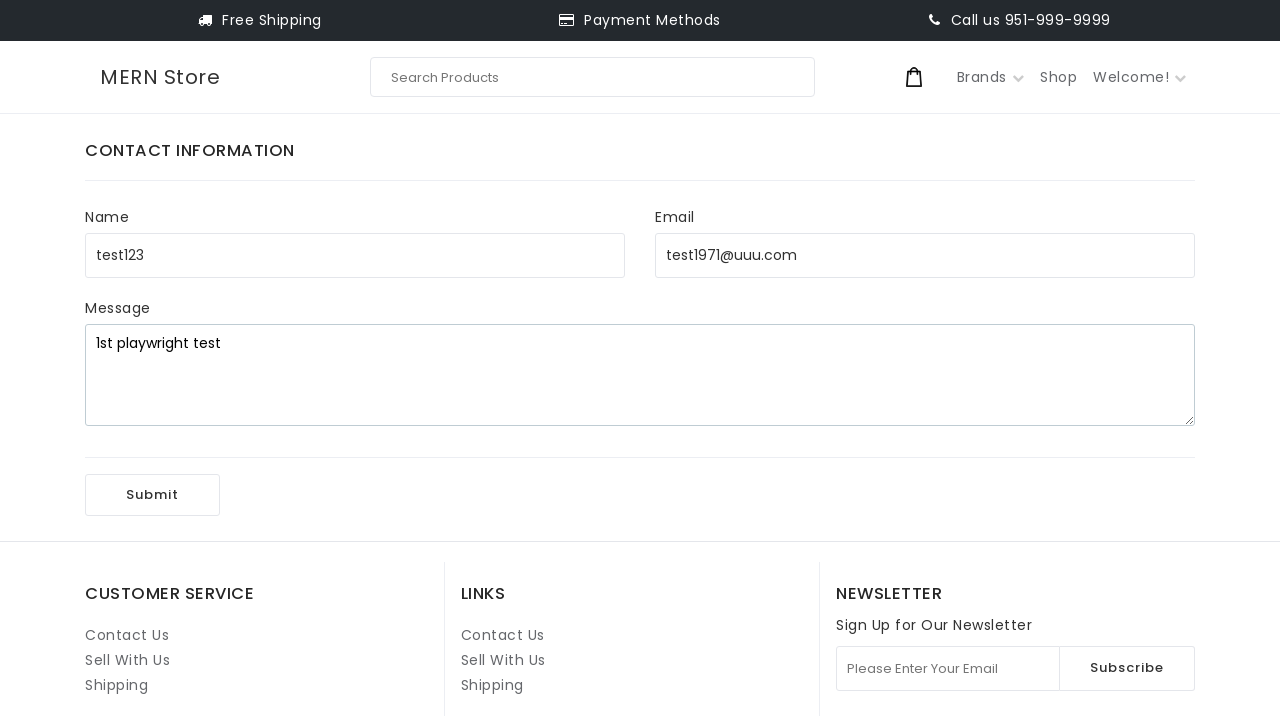

Clicked Submit button to submit contact form at (152, 495) on internal:role=button[name="Submit"i]
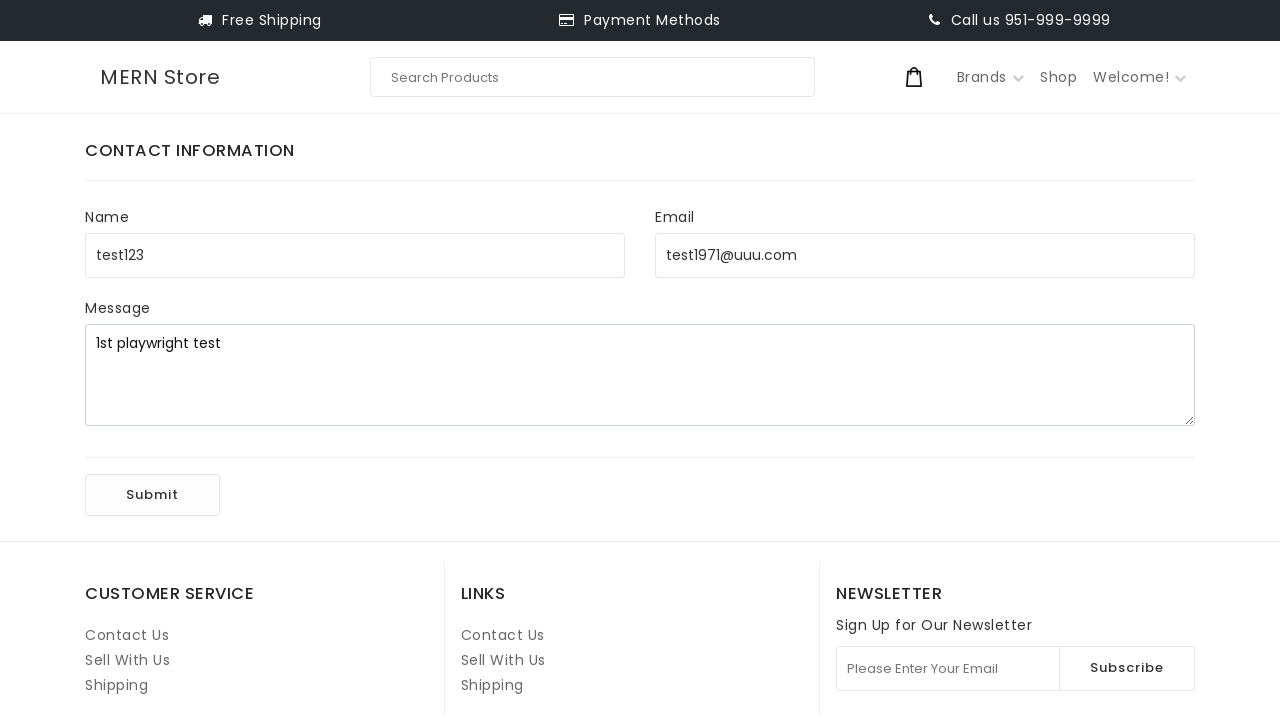

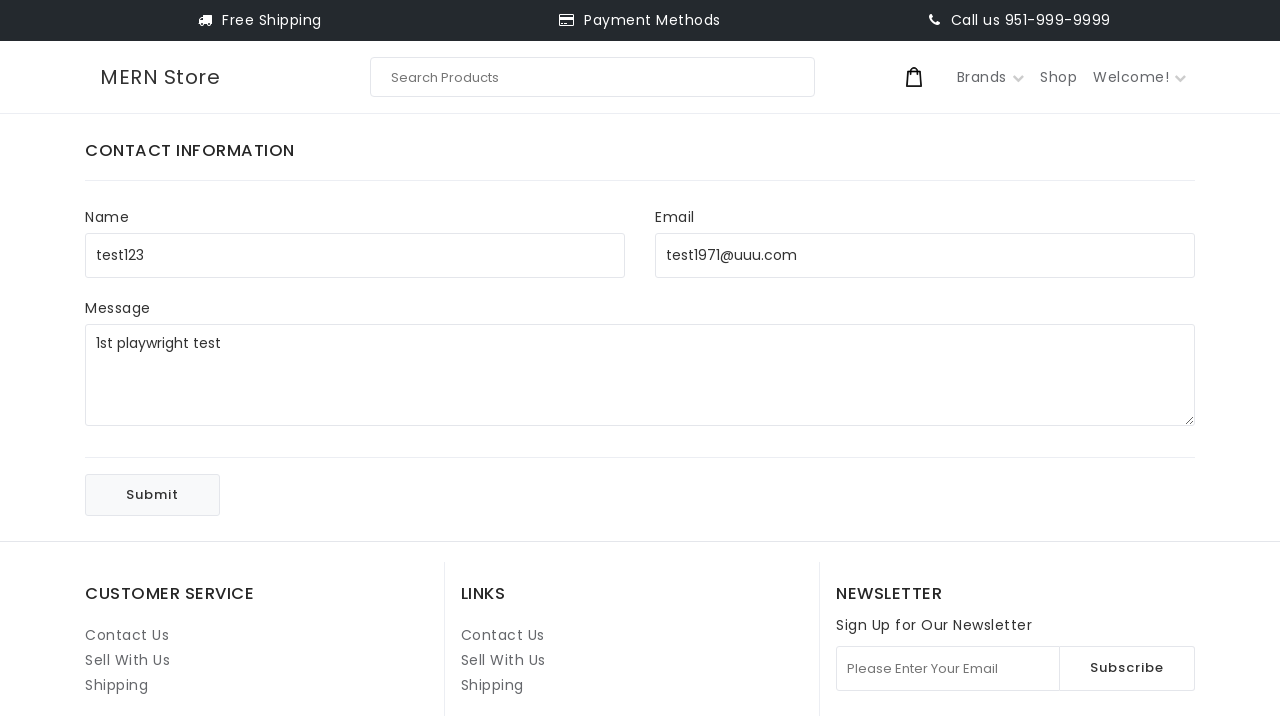